Tests handling of child browser windows/popups by clicking a button that opens a new window, switching to the child window, entering a search term, closing the child window, and switching back to the main window to verify content.

Starting URL: https://skpatro.github.io/demo/links/

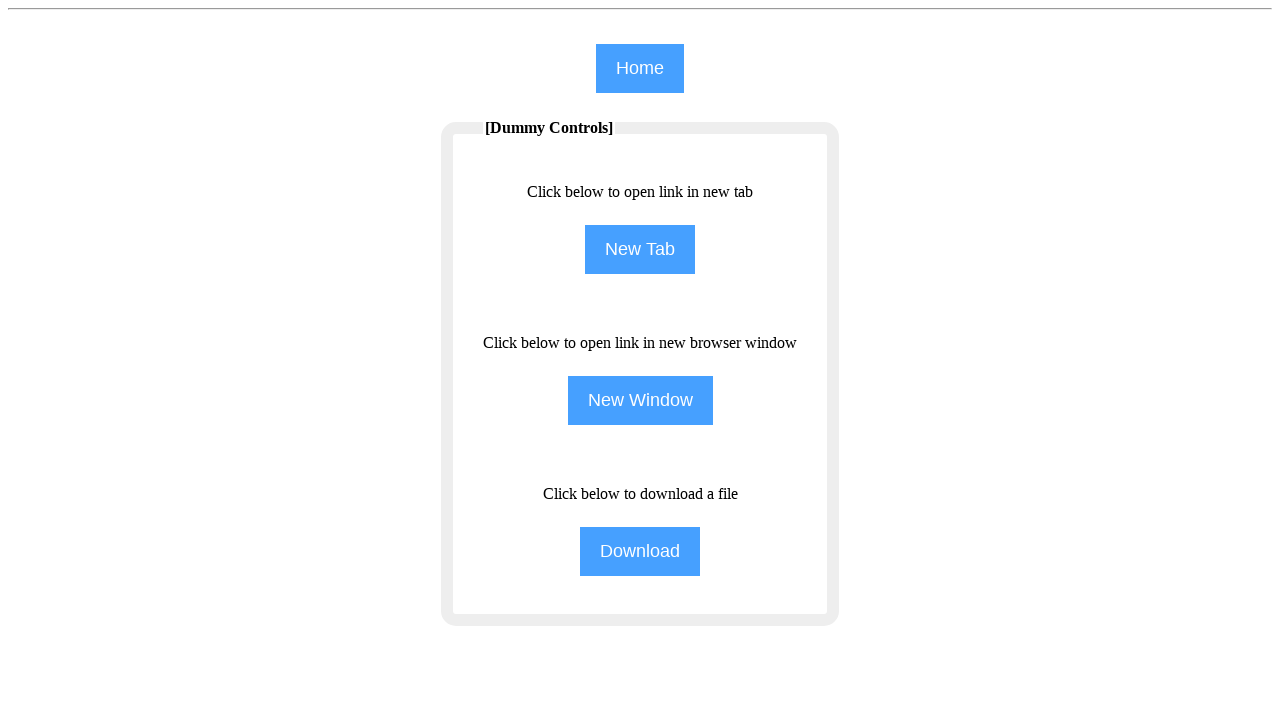

Clicked NewWindow button to open child window at (640, 400) on input[name='NewWindow']
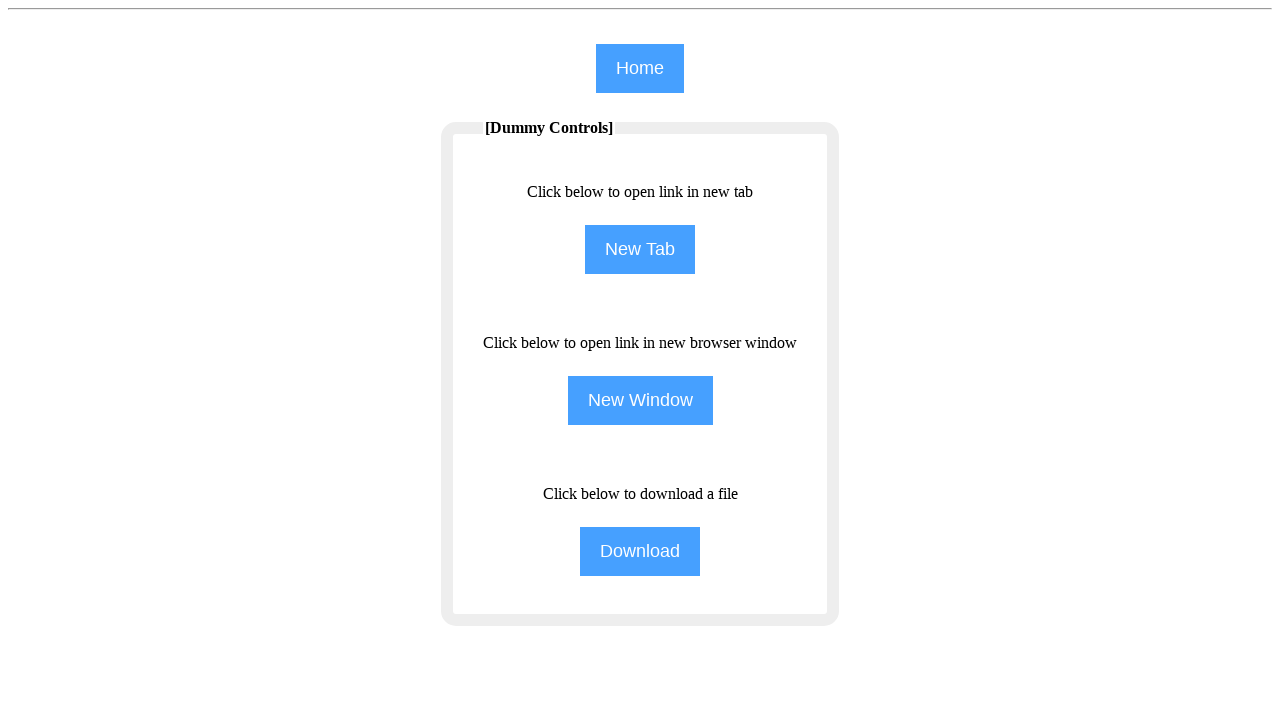

Clicked NewWindow button again and captured new page context at (640, 400) on input[name='NewWindow']
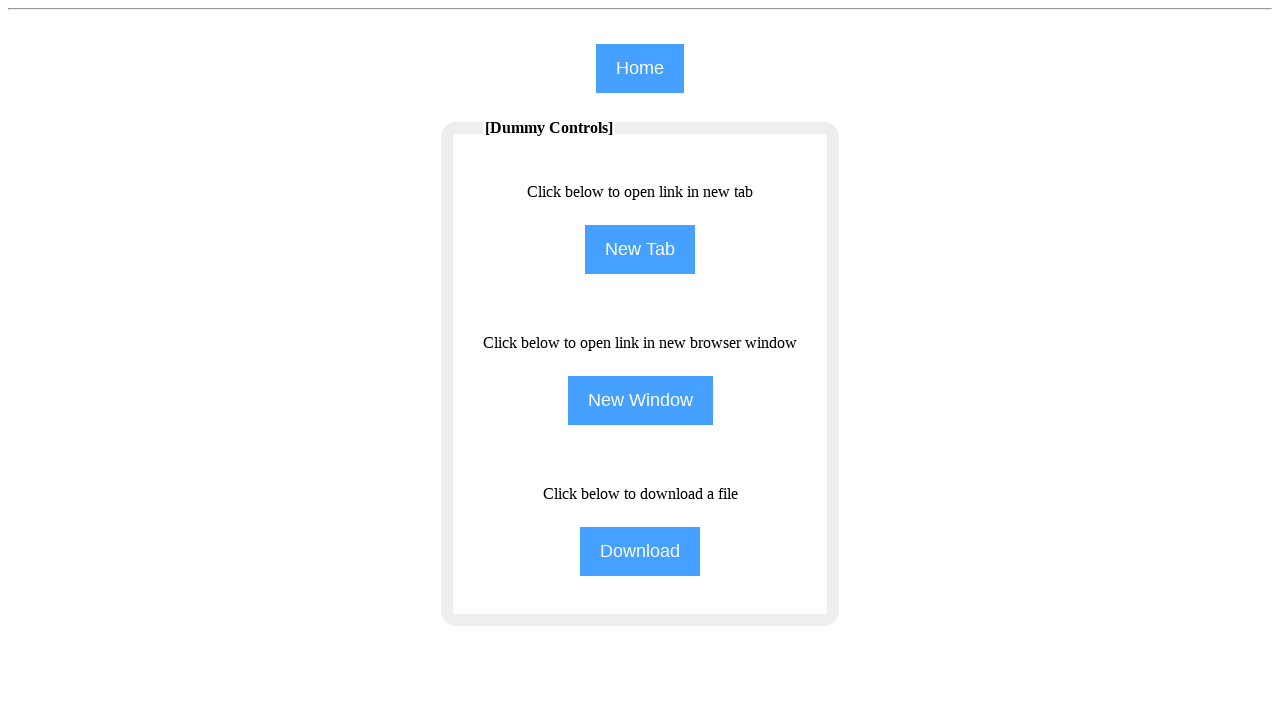

Retrieved child page object from context
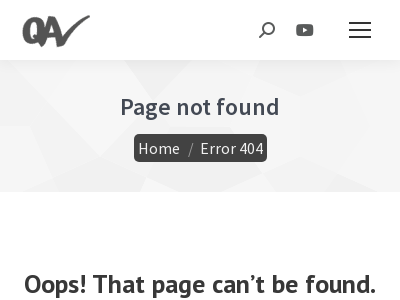

Child page loaded successfully
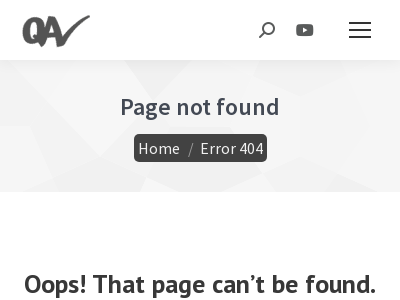

Filled search field in child window with '20 AUG EVEN' on #the7-search
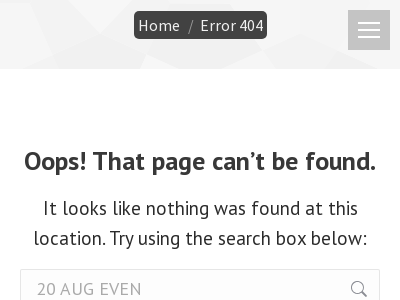

Closed child window
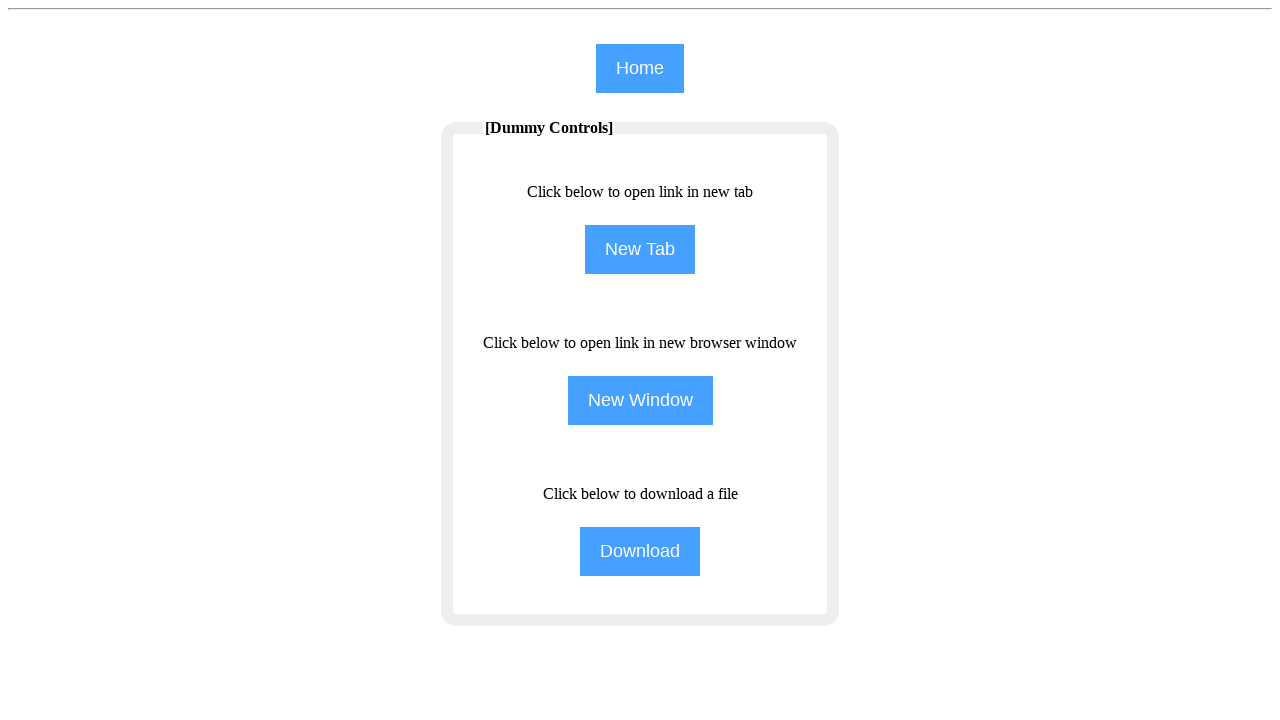

Verified '[Dummy Controls]' element is present on main page
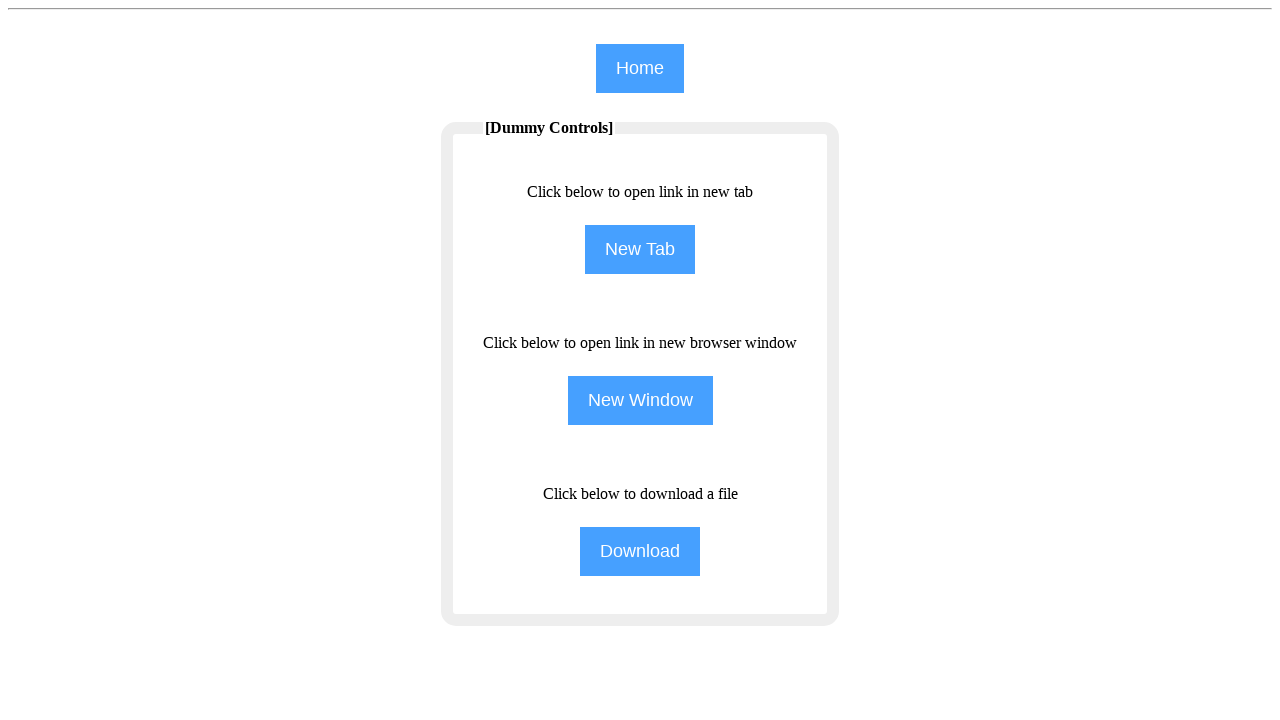

Retrieved text content from main page: '[Dummy Controls]'
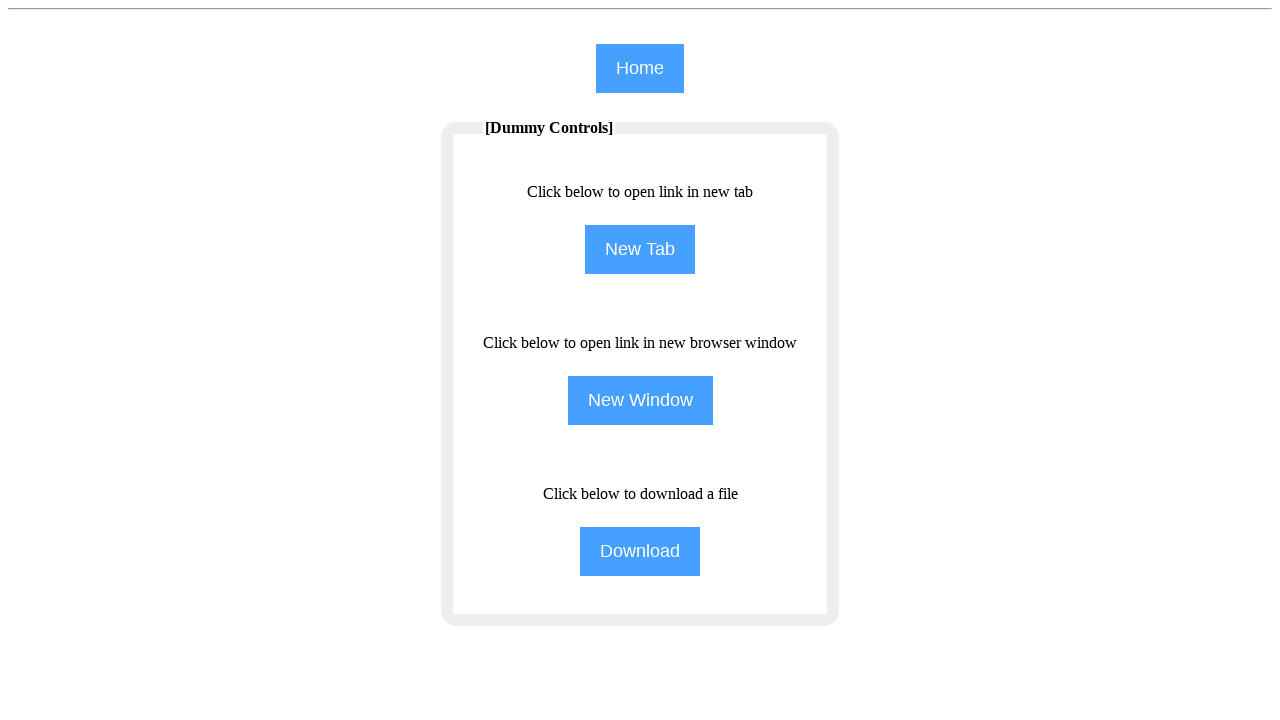

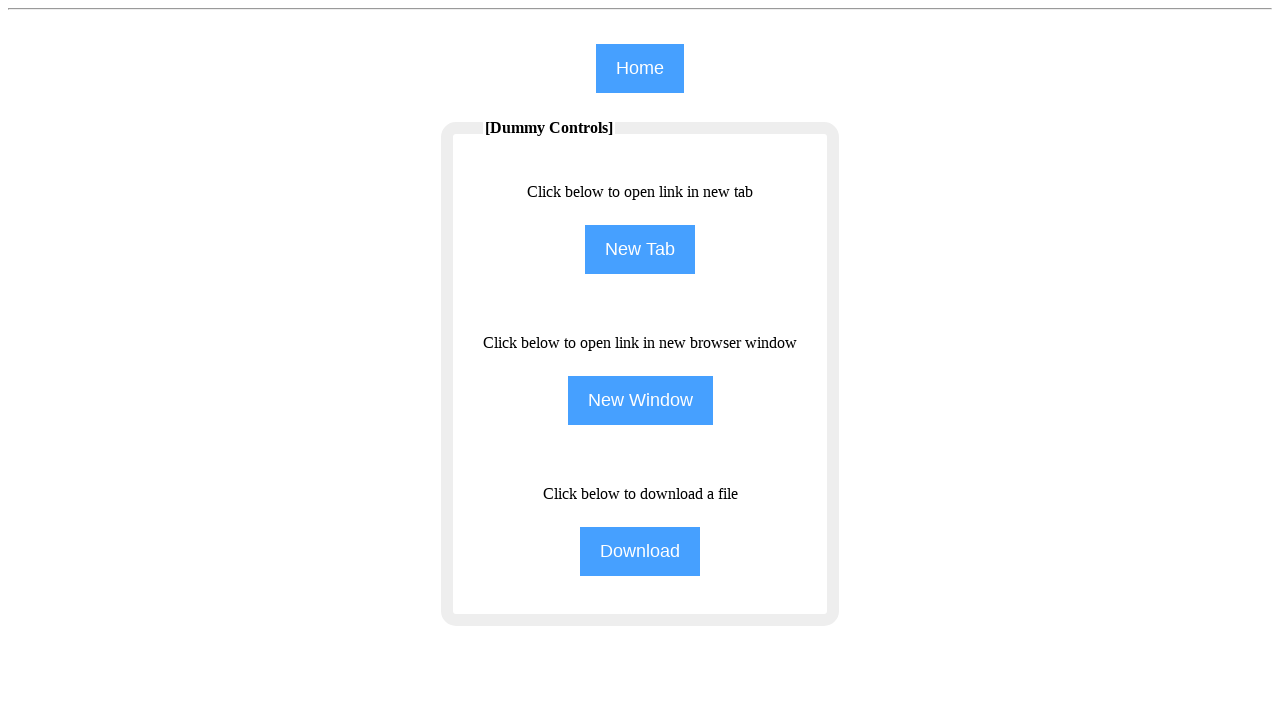